Tests double-click action chain functionality on a checkbox element, verifying that double-clicking toggles the checkbox state back to unselected

Starting URL: https://rahulshettyacademy.com/AutomationPractice/

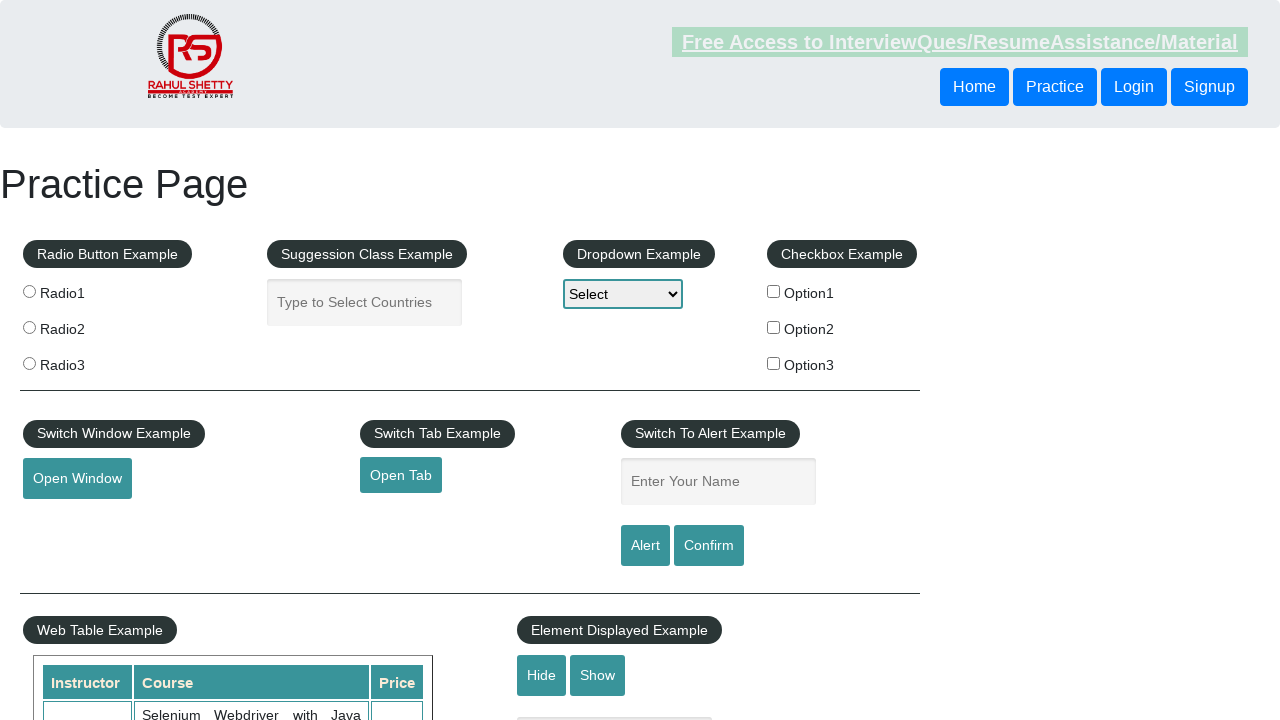

Navigated to AutomationPractice page
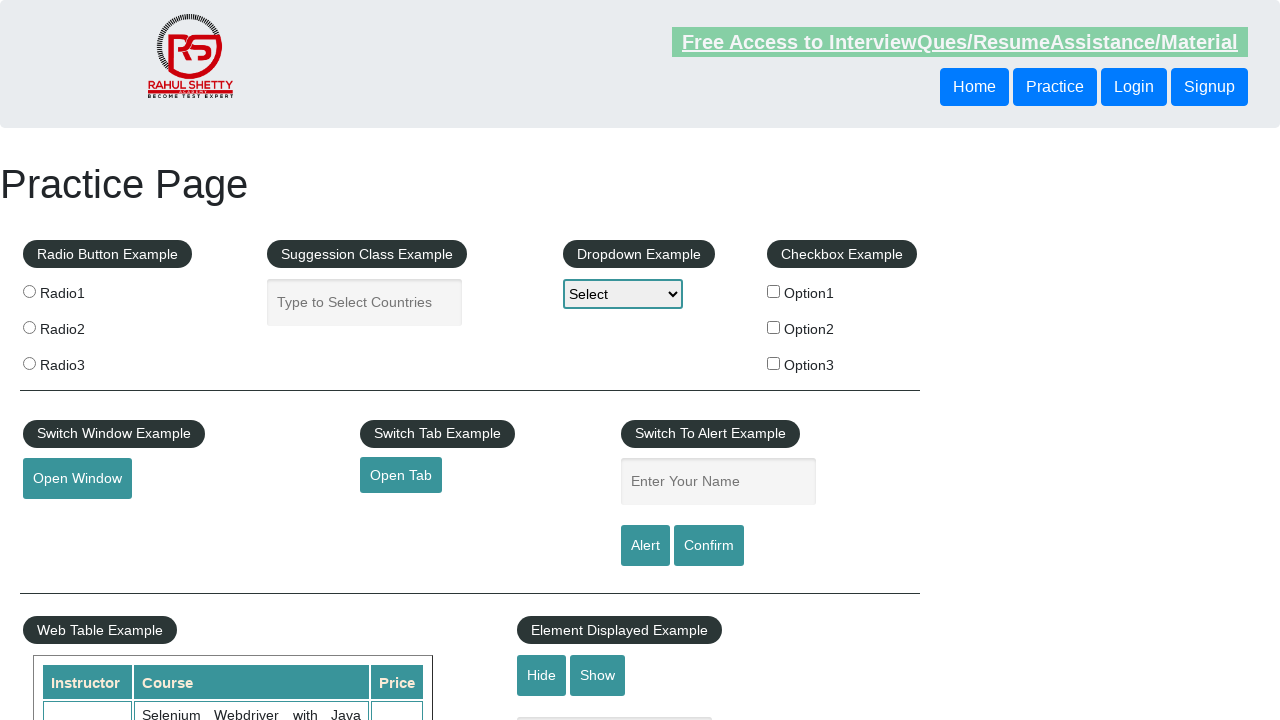

Located checkbox element with ID 'checkBoxOption1'
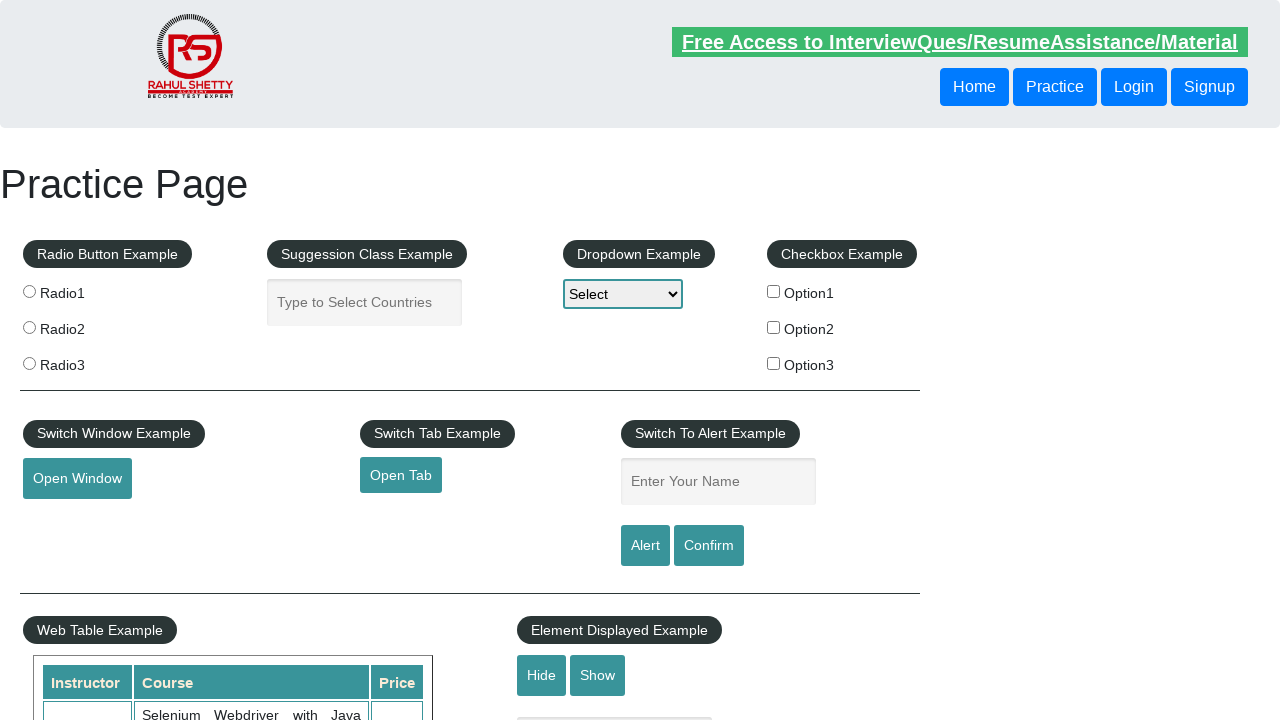

Double-clicked checkbox to toggle state at (774, 291) on #checkBoxOption1
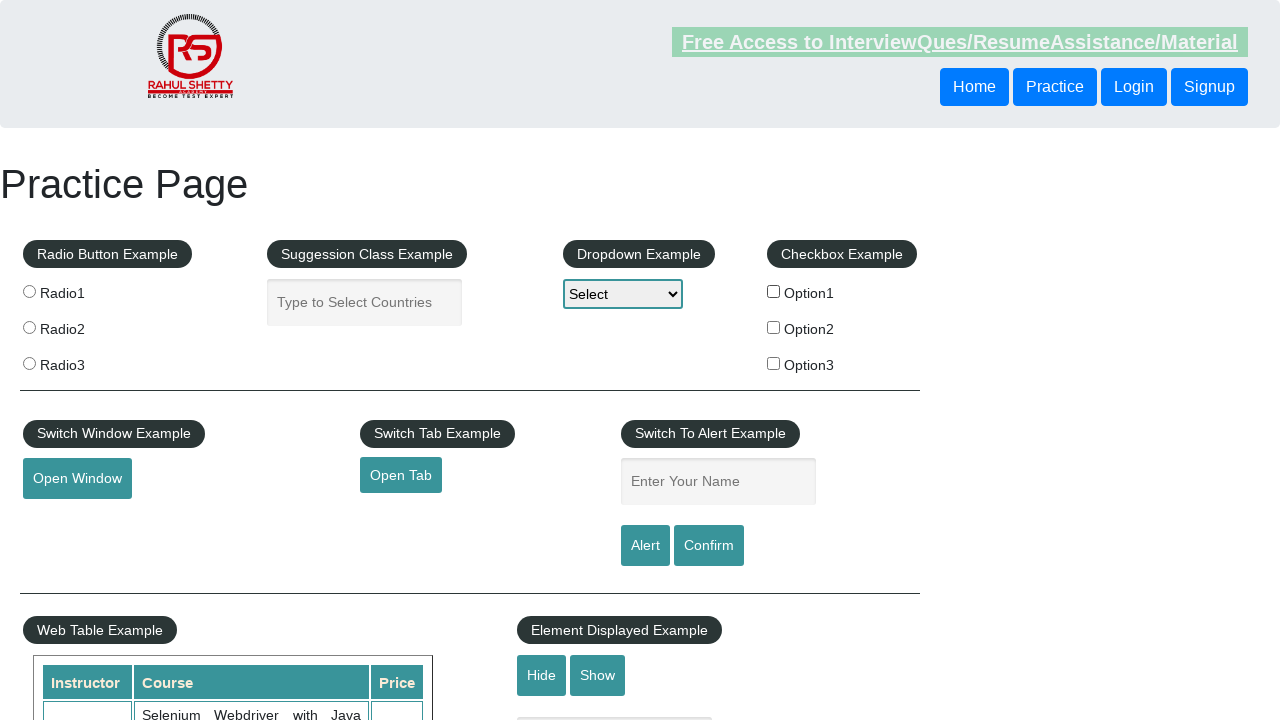

Verified checkbox is visible after double-click
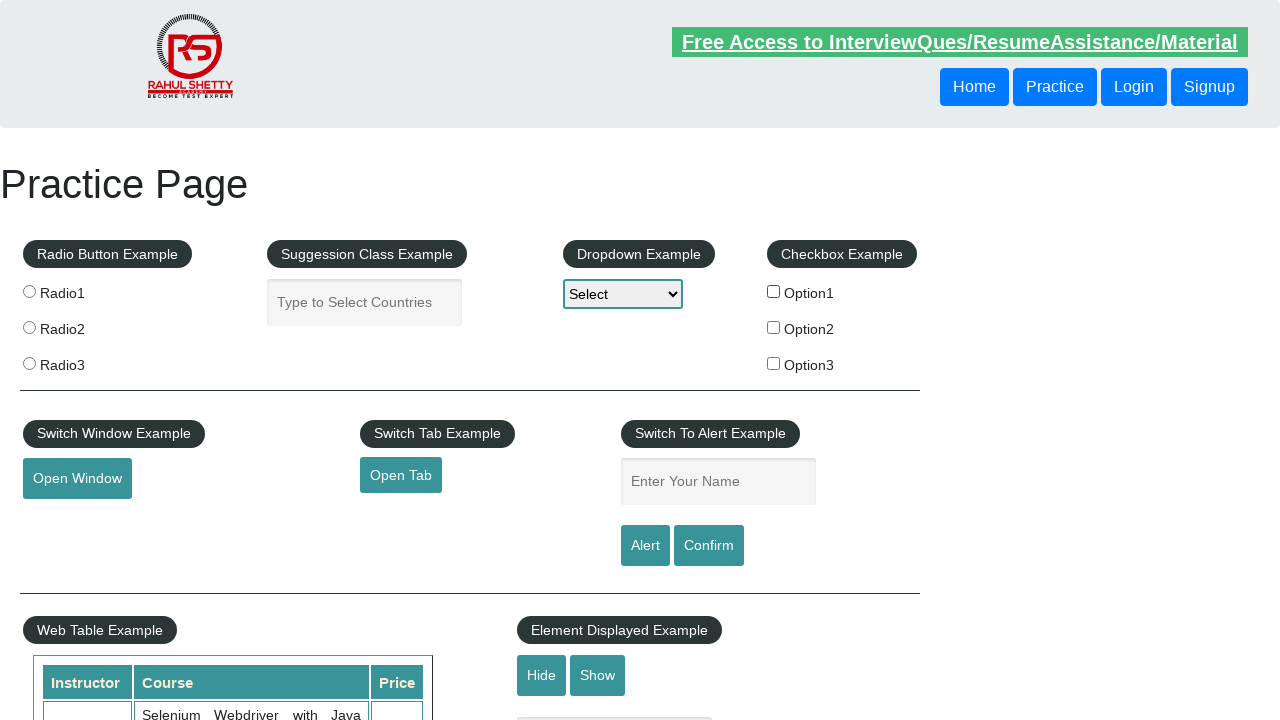

Confirmed checkbox is unchecked (toggled back to unselected state)
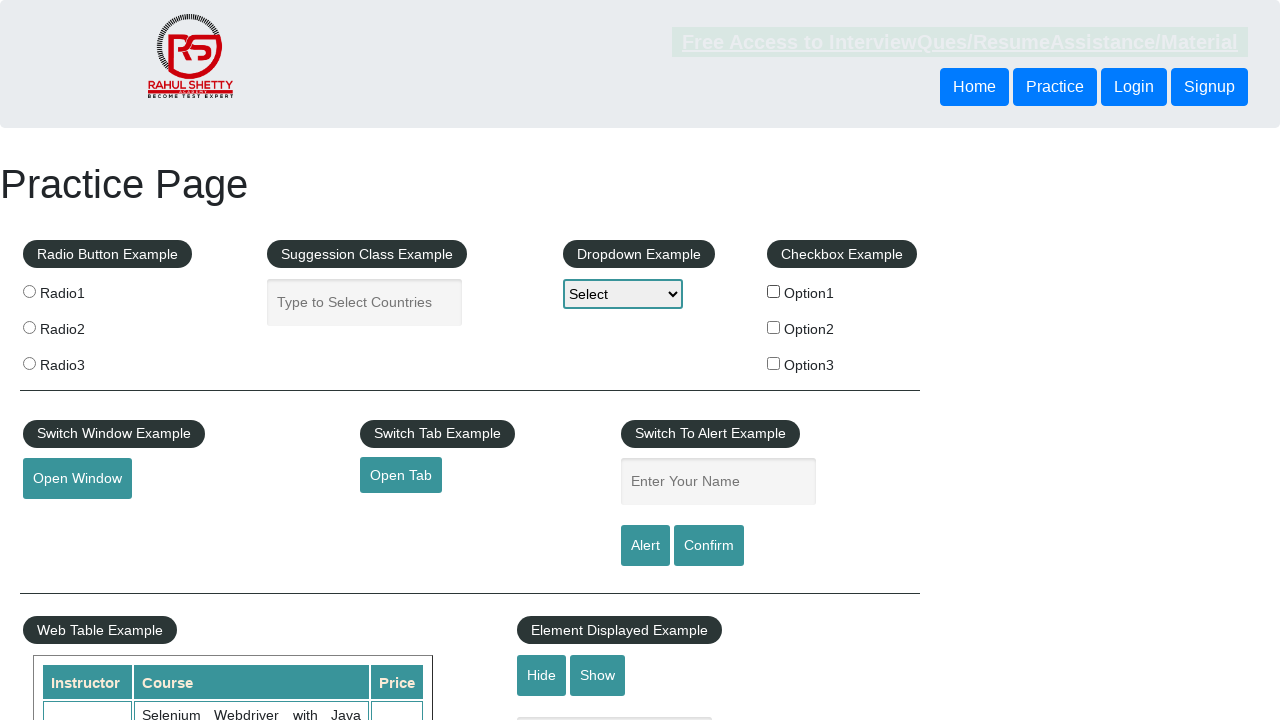

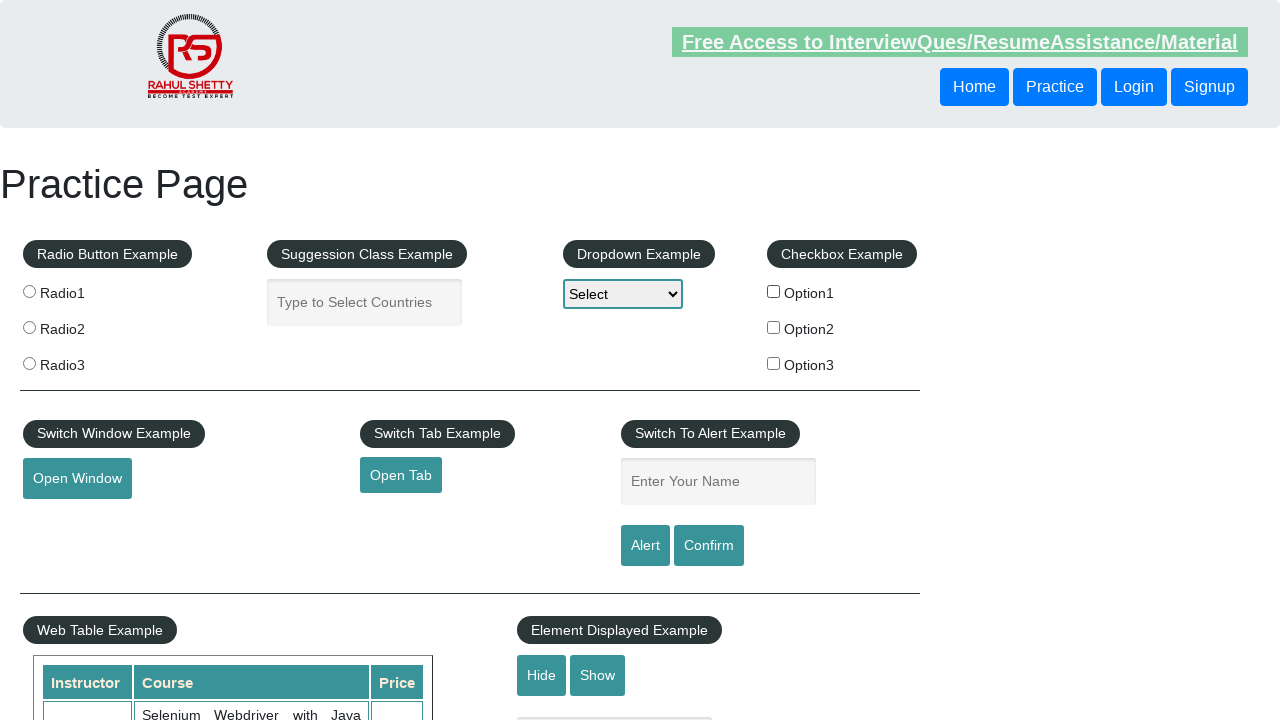